Navigates to Search page and verifies that the search box and submit button are displayed

Starting URL: https://www.99-bottles-of-beer.net/

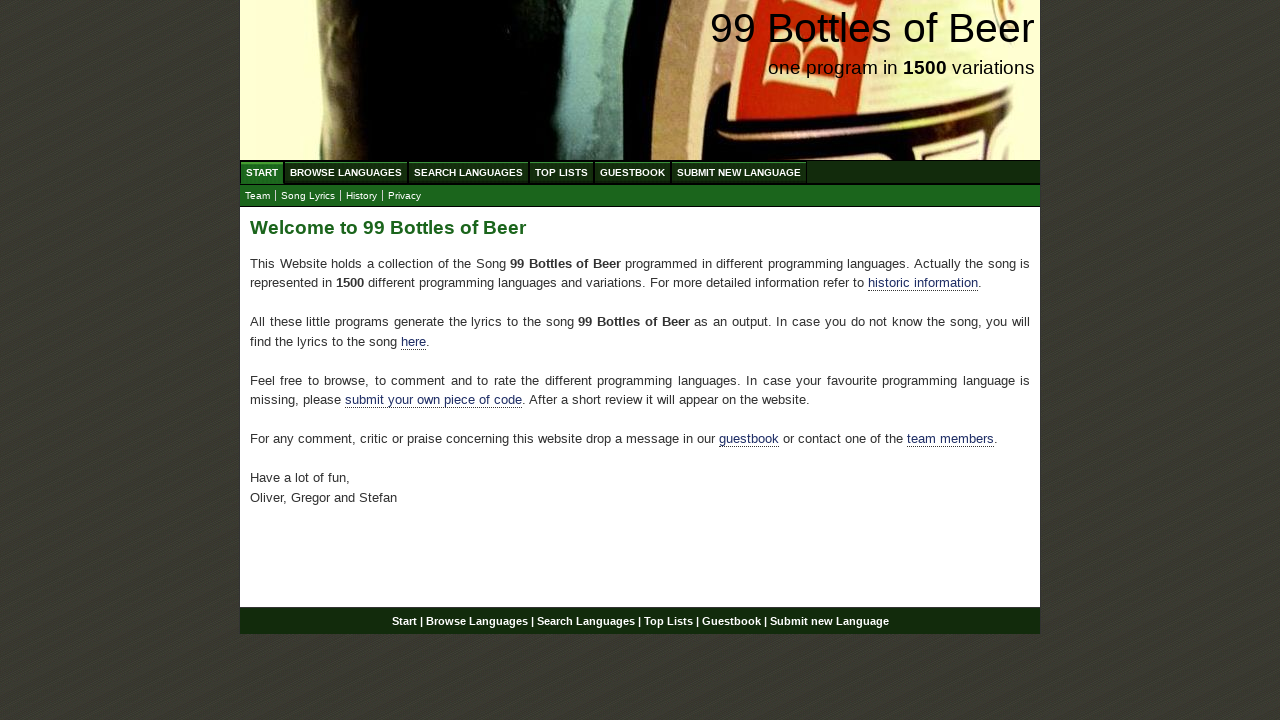

Clicked on Search menu at (468, 172) on text=Search
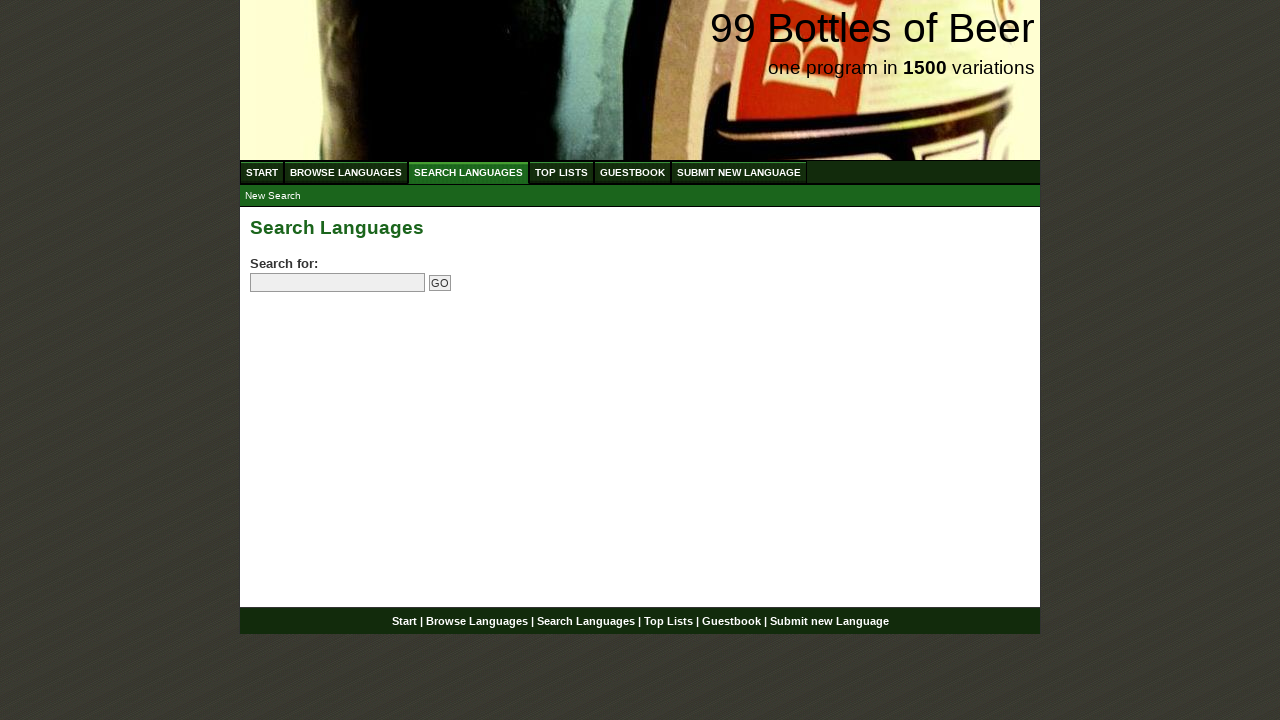

Located search input element
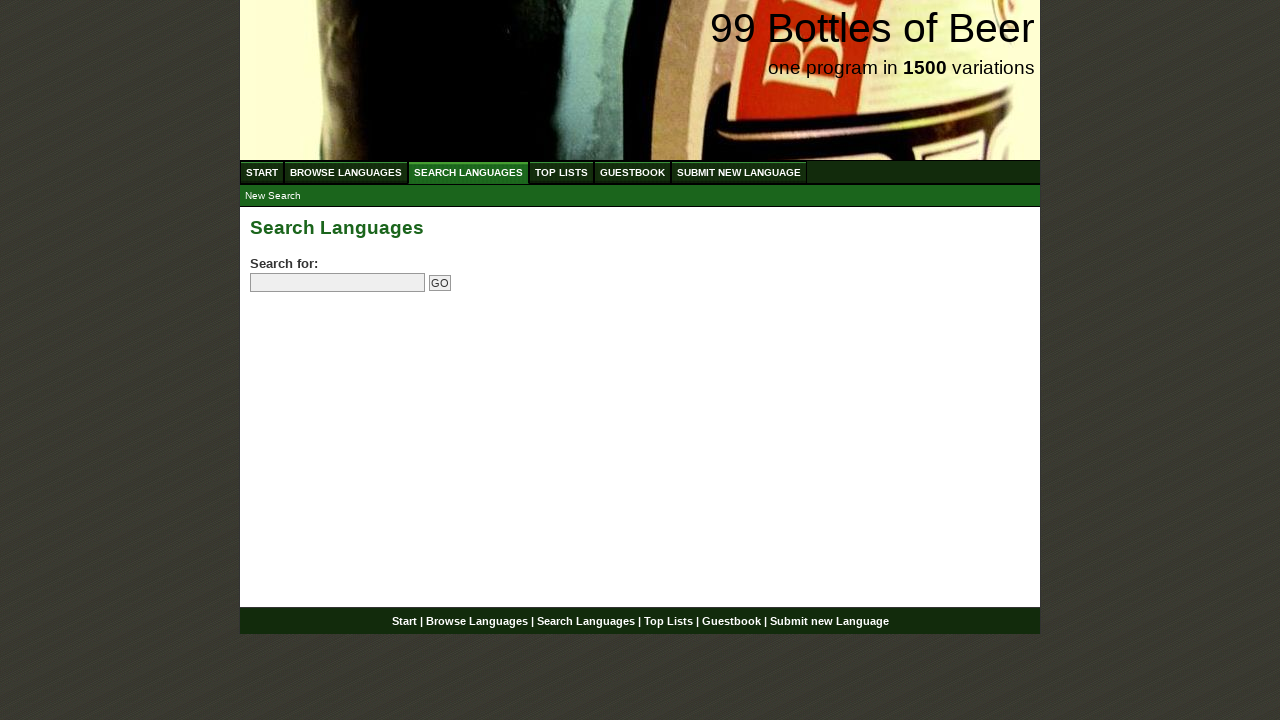

Search input element is ready
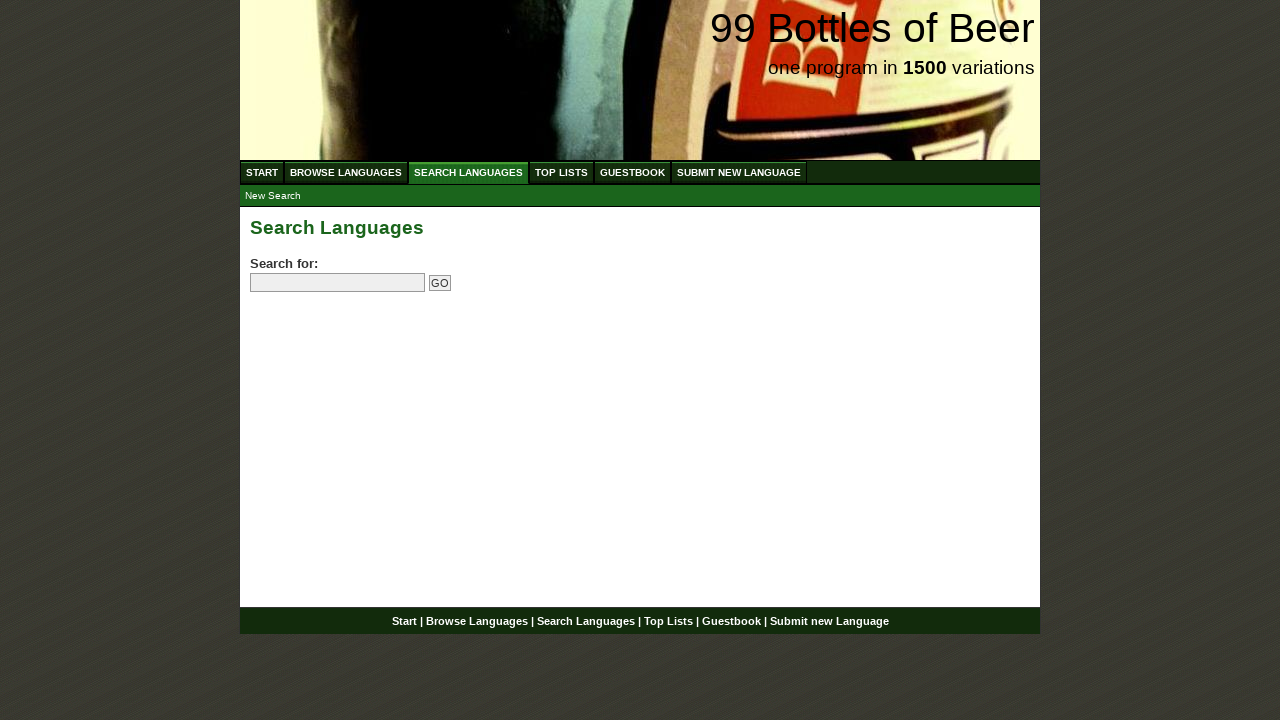

Verified search box is visible
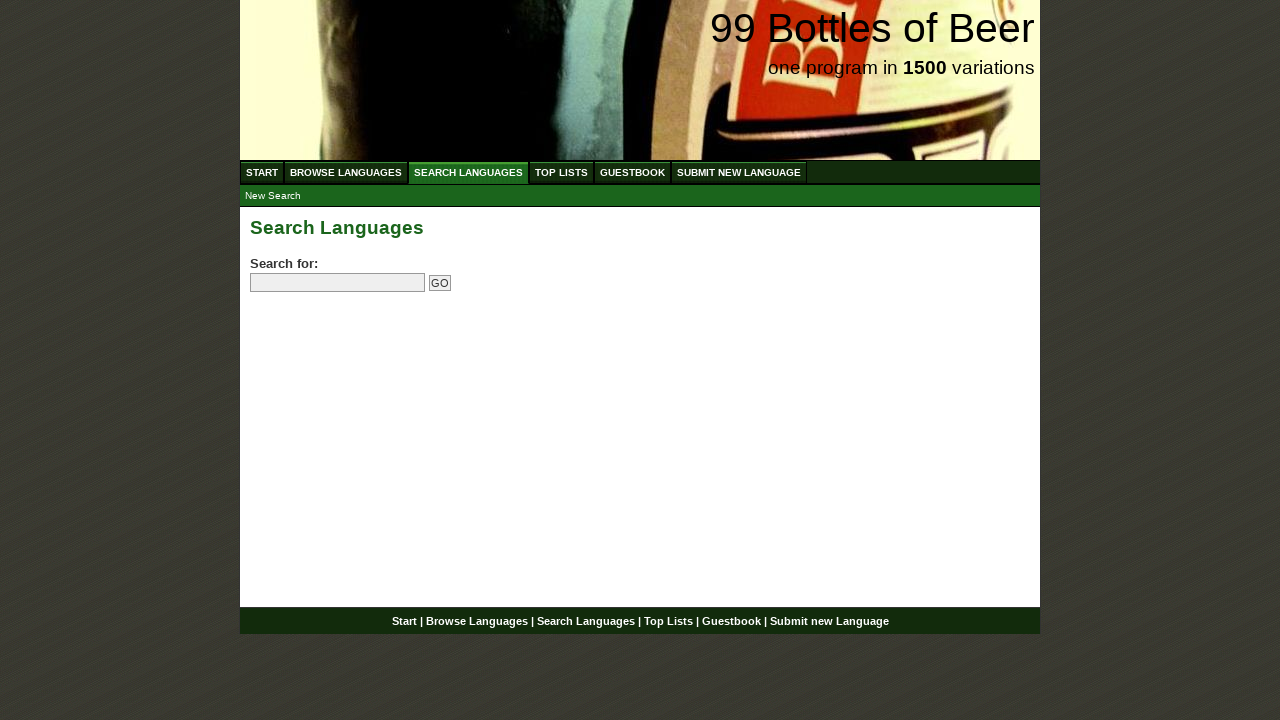

Located submit button element
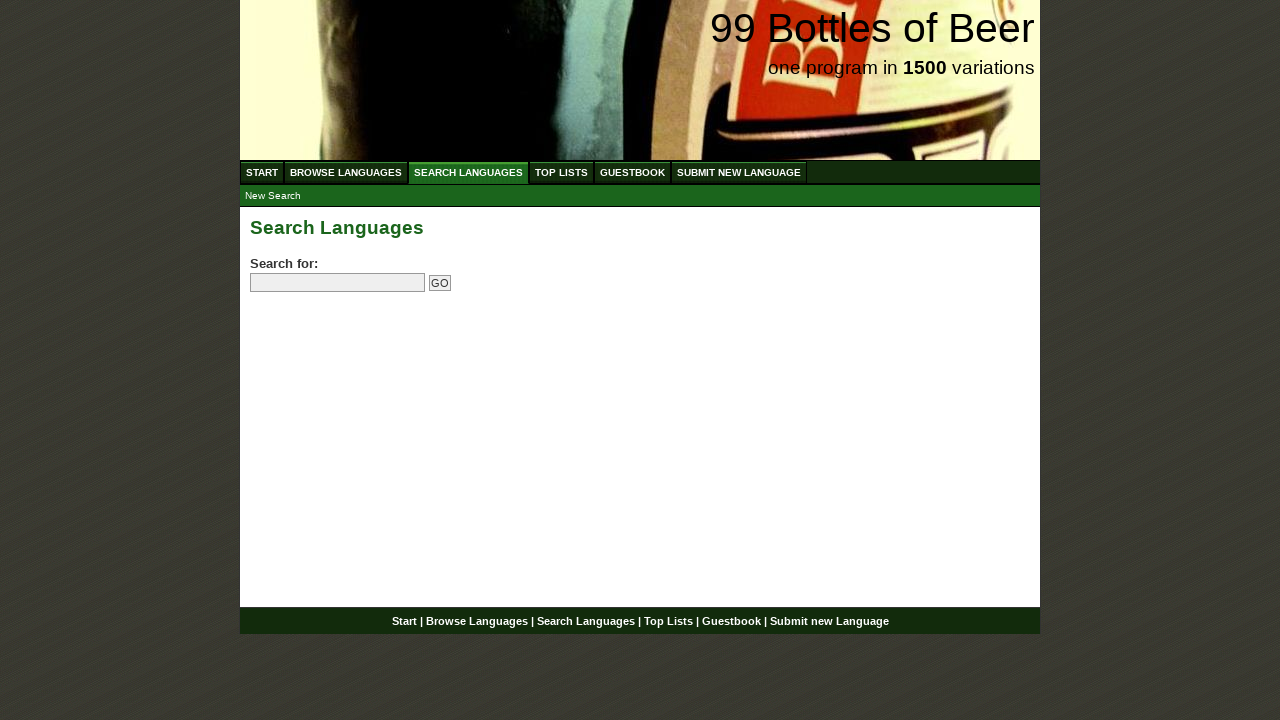

Verified submit button is visible
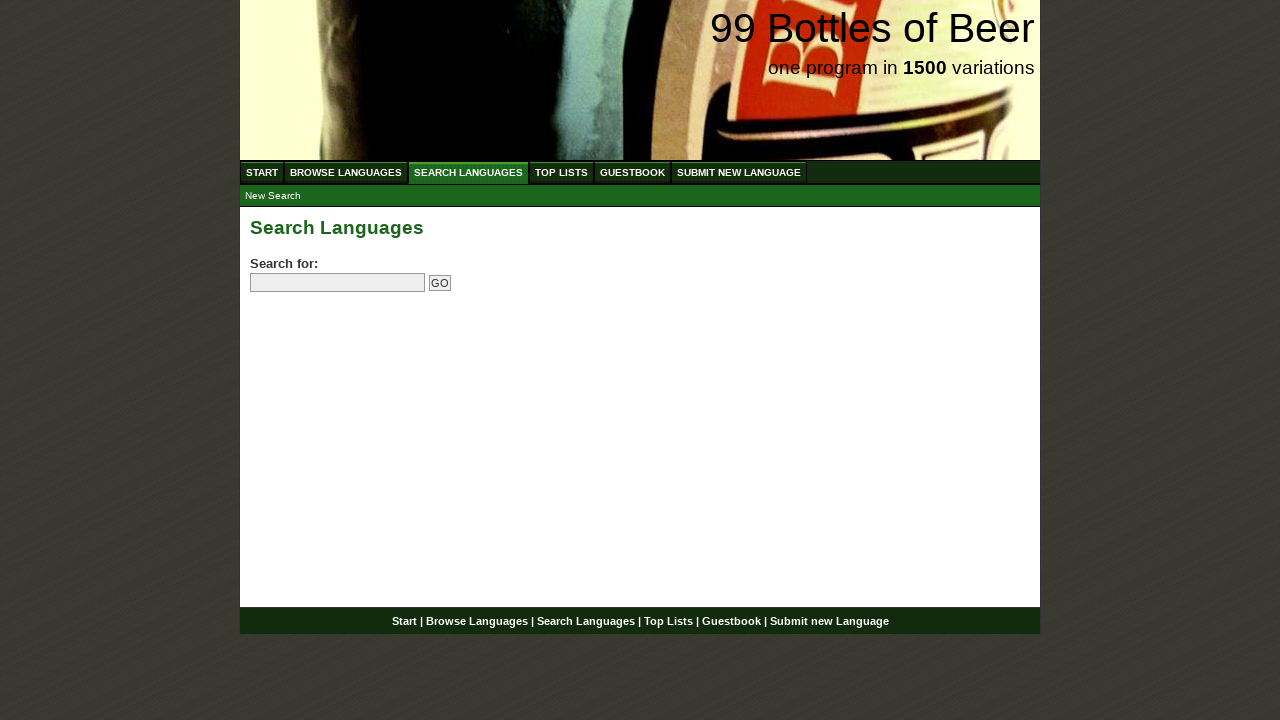

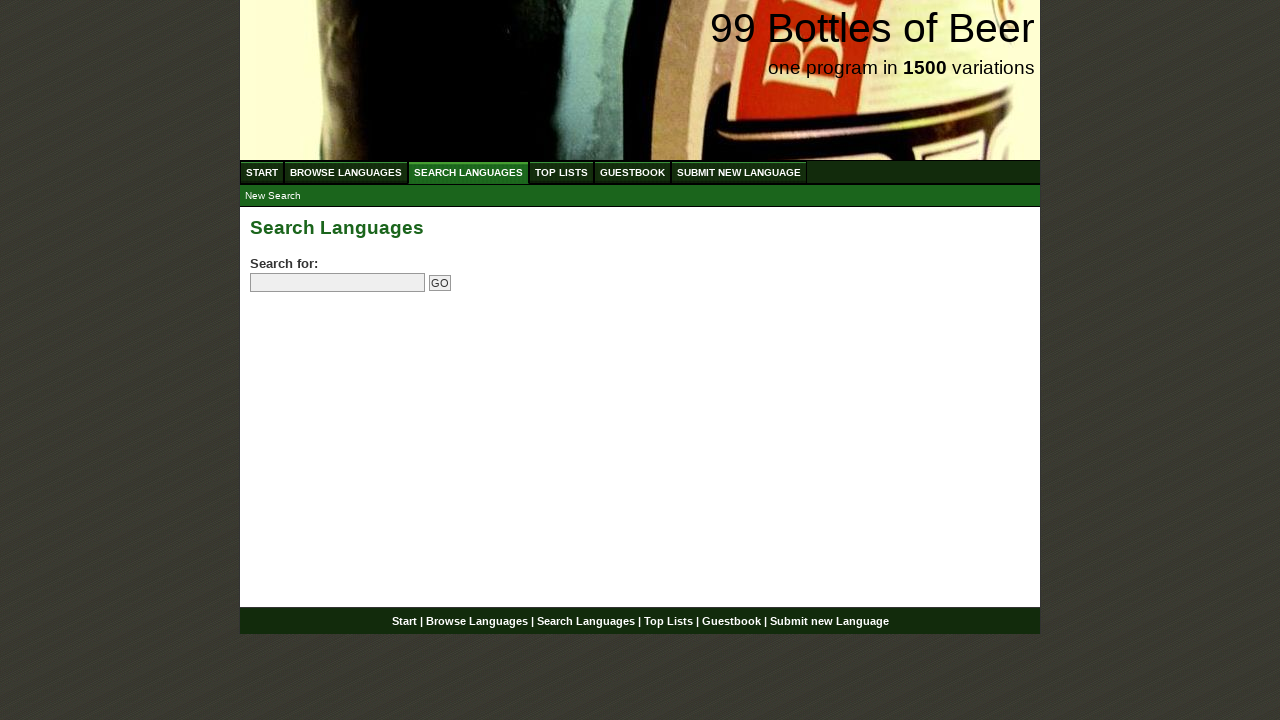